Tests the calculator multiplication functionality by entering 200, clicking the multiply button, entering 200 again, and verifying the result is displayed

Starting URL: https://www.calculator.net/

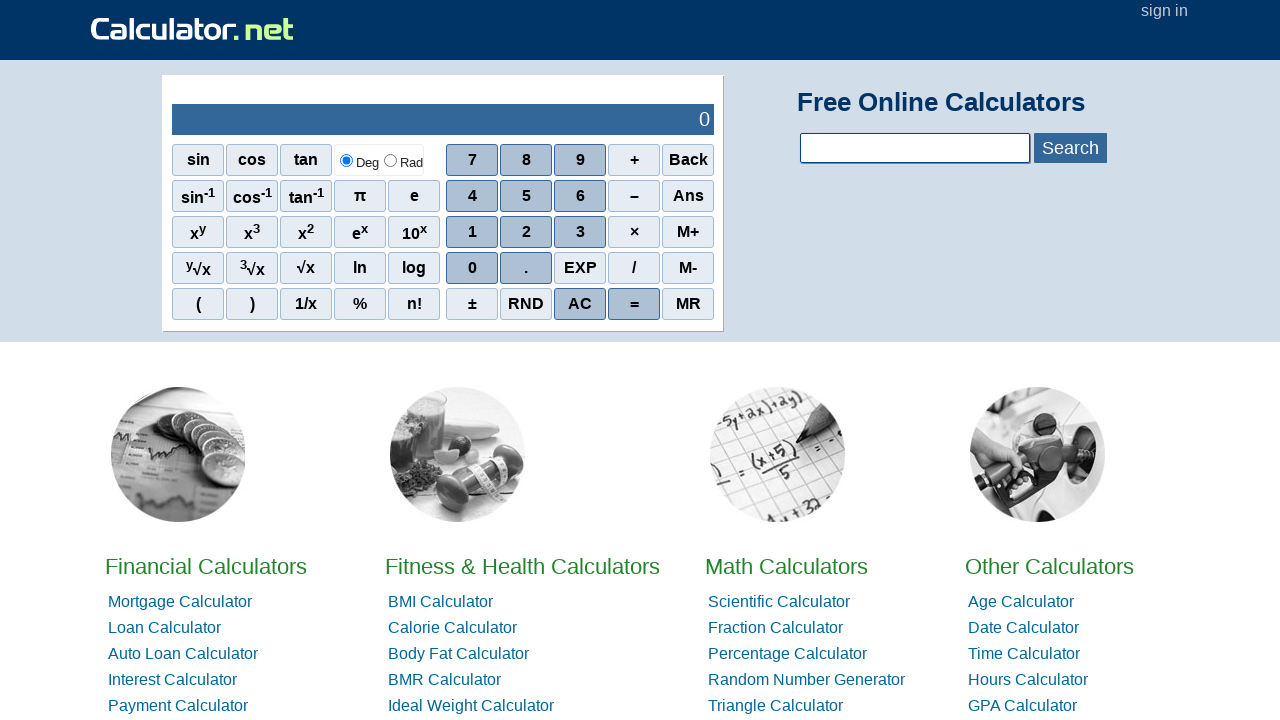

Clicked digit 2 at (526, 232) on span[onclick="r(2)"]
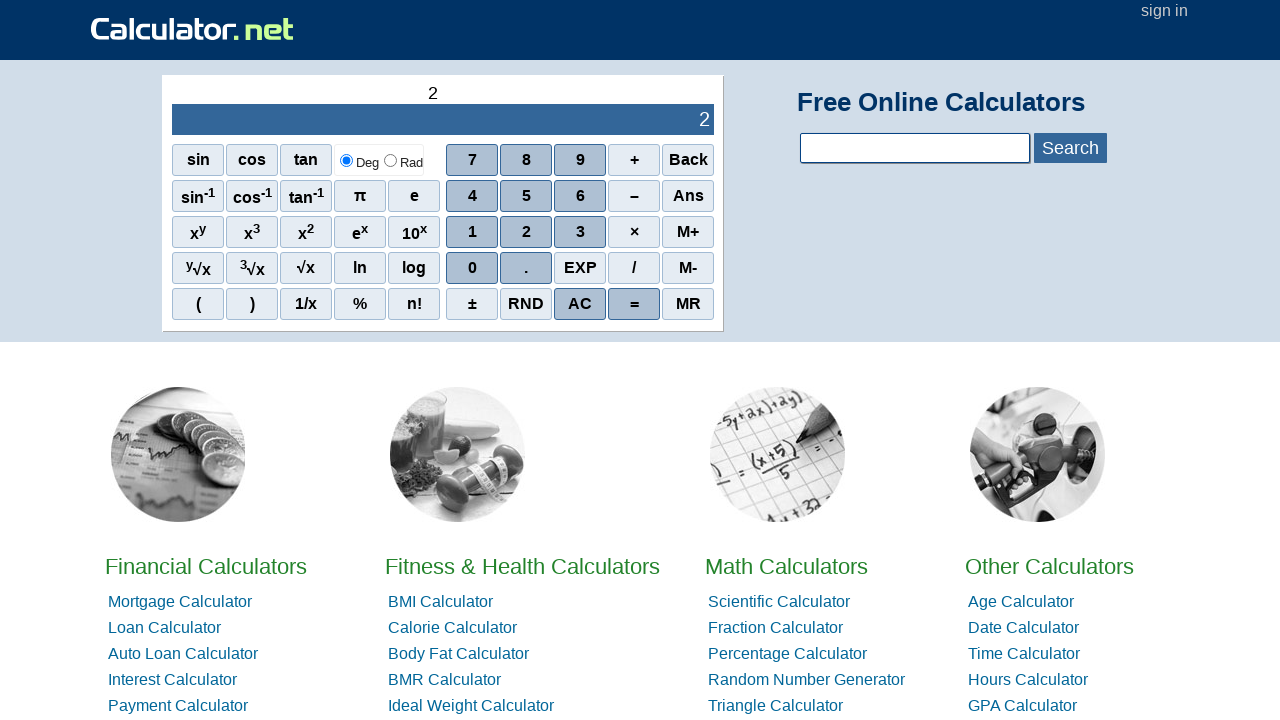

Clicked digit 0 at (472, 268) on span[onclick="r(0)"]
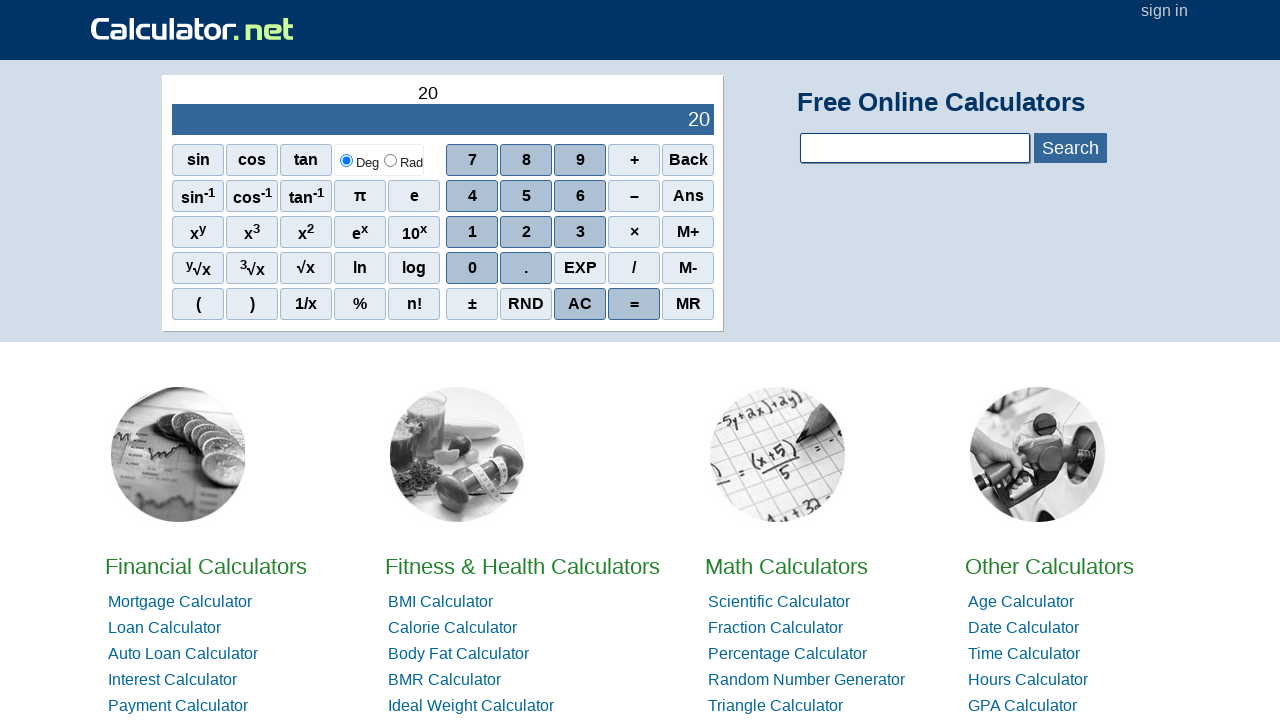

Clicked digit 0 to complete first number 200 at (472, 268) on span[onclick="r(0)"]
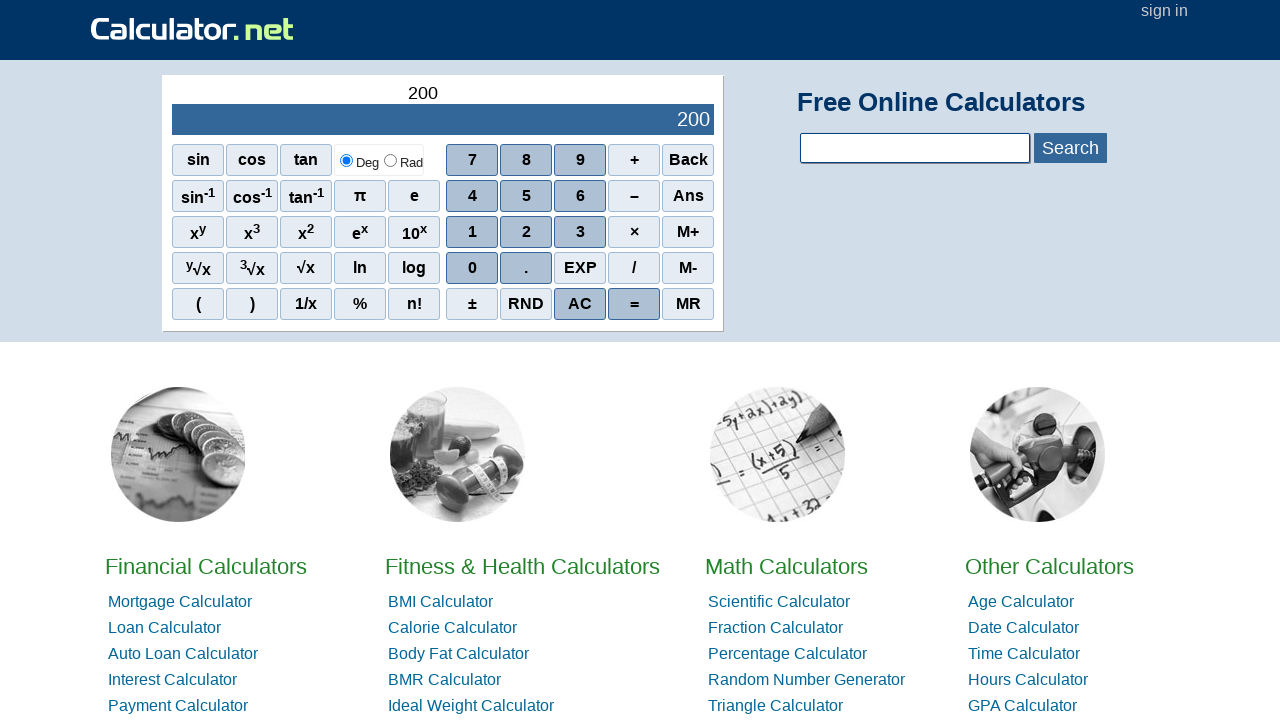

Clicked multiplication operator (×) at (634, 232) on span:has-text('×')
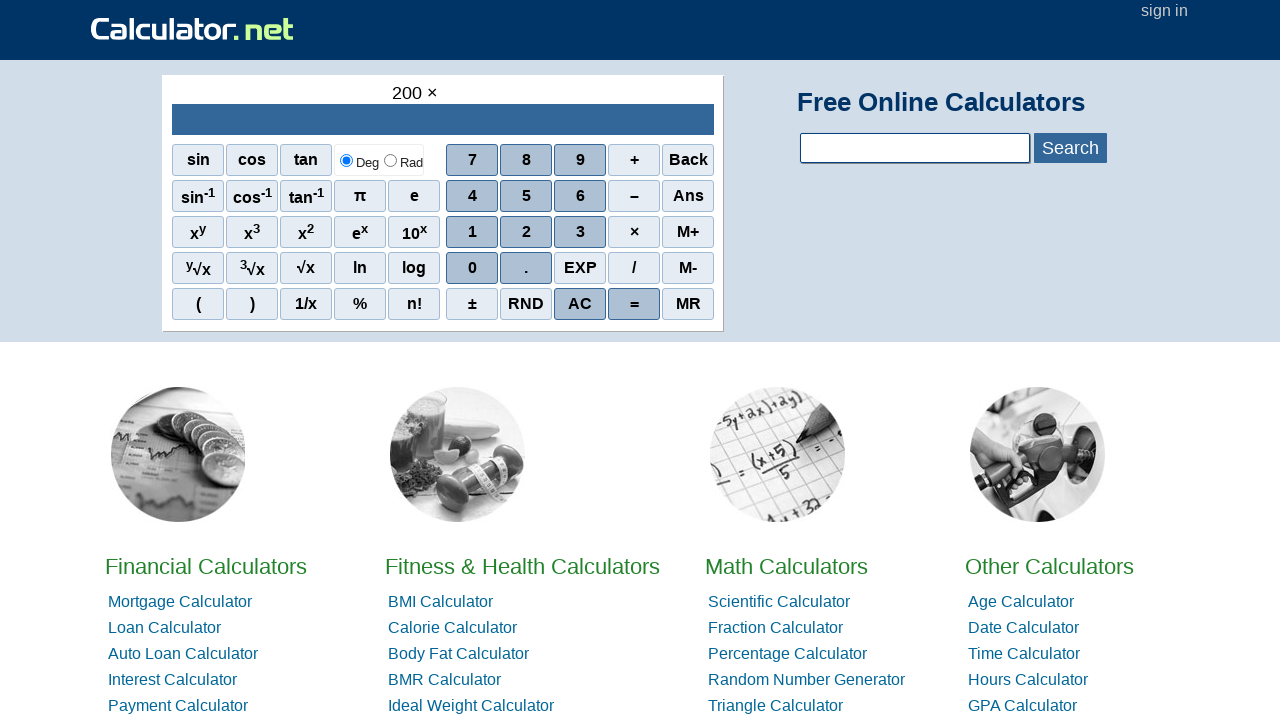

Clicked digit 2 at (526, 232) on span[onclick="r(2)"]
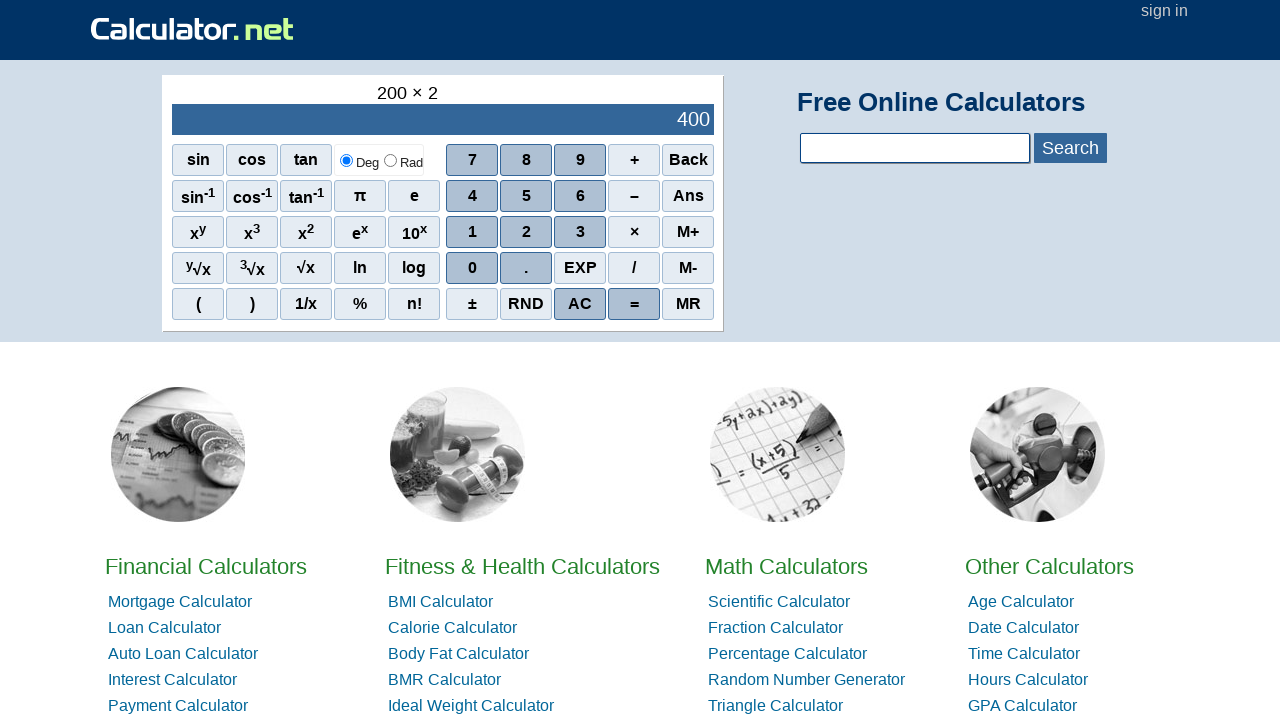

Clicked digit 0 at (472, 268) on span[onclick="r(0)"]
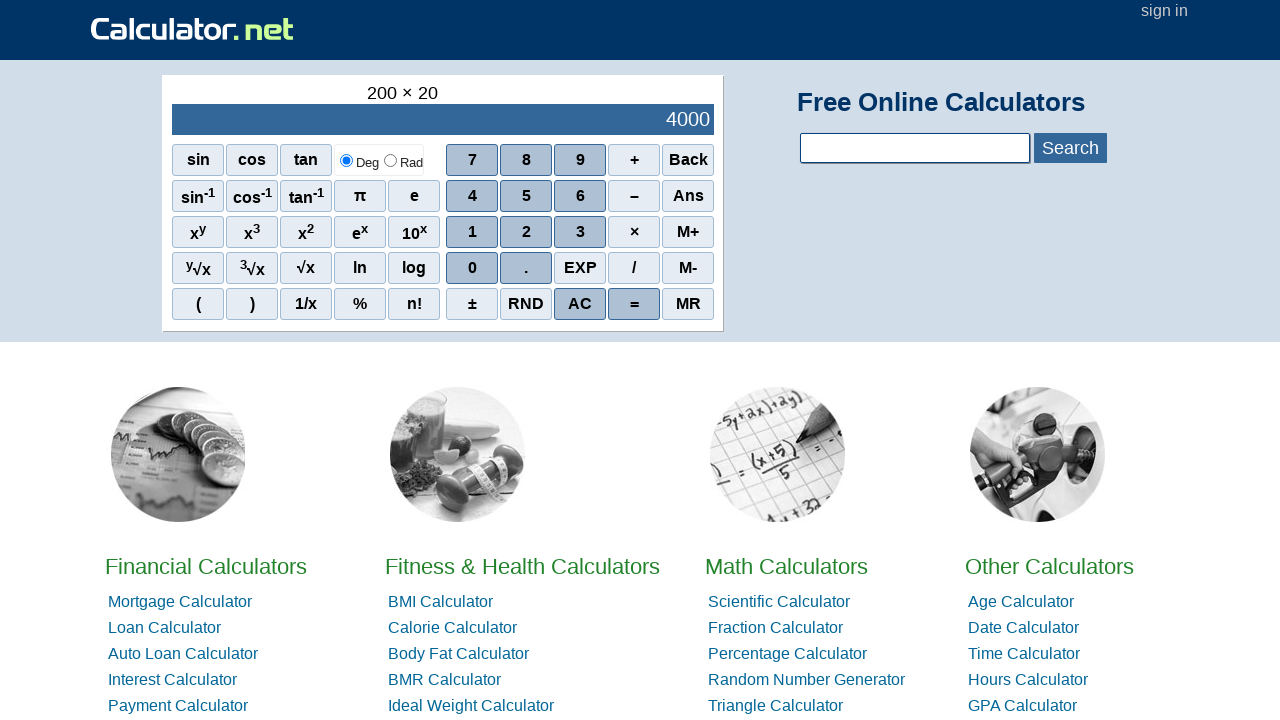

Clicked digit 0 to complete second number 200 at (472, 268) on span[onclick="r(0)"]
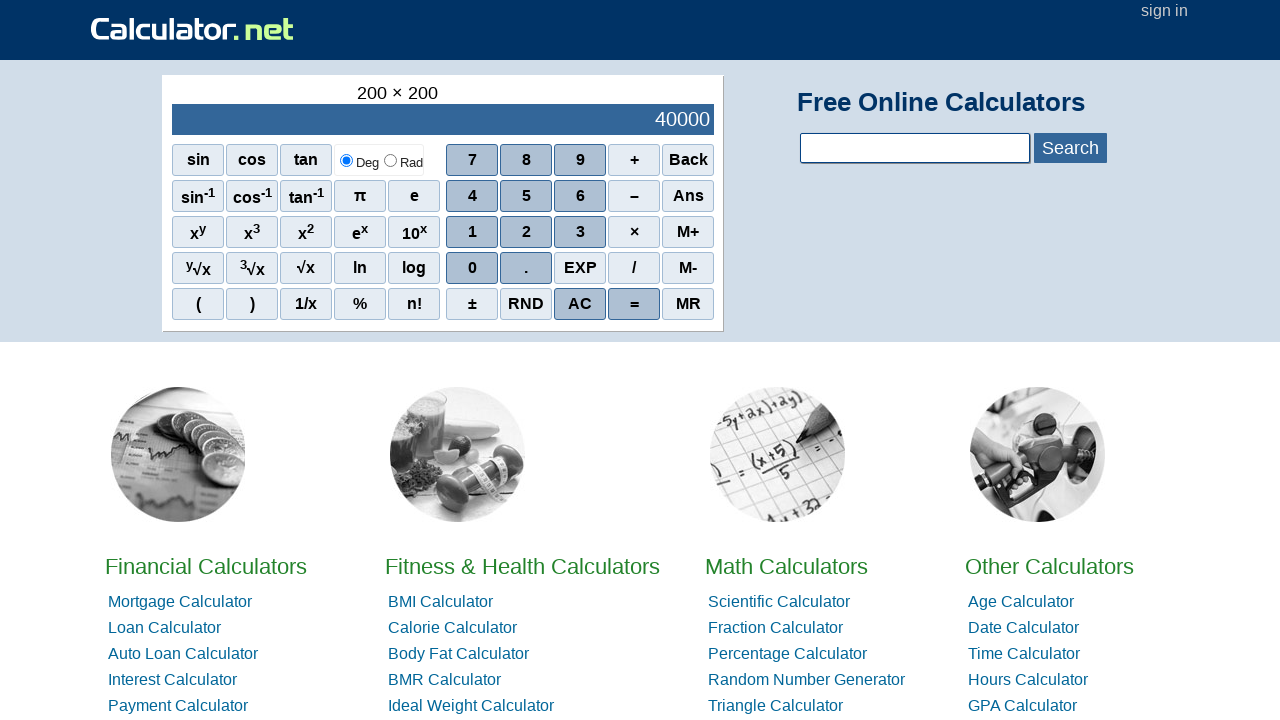

Clicked equals button to calculate result at (634, 304) on span:has-text('=')
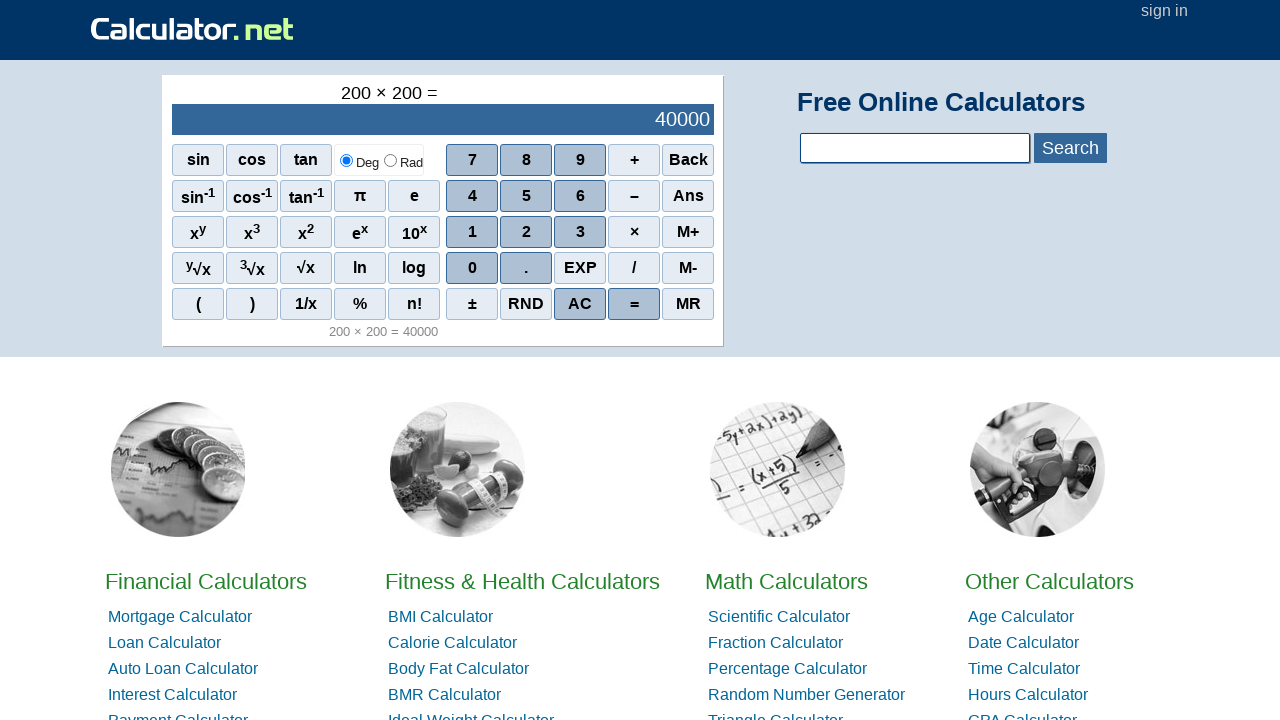

Result output element loaded and displayed
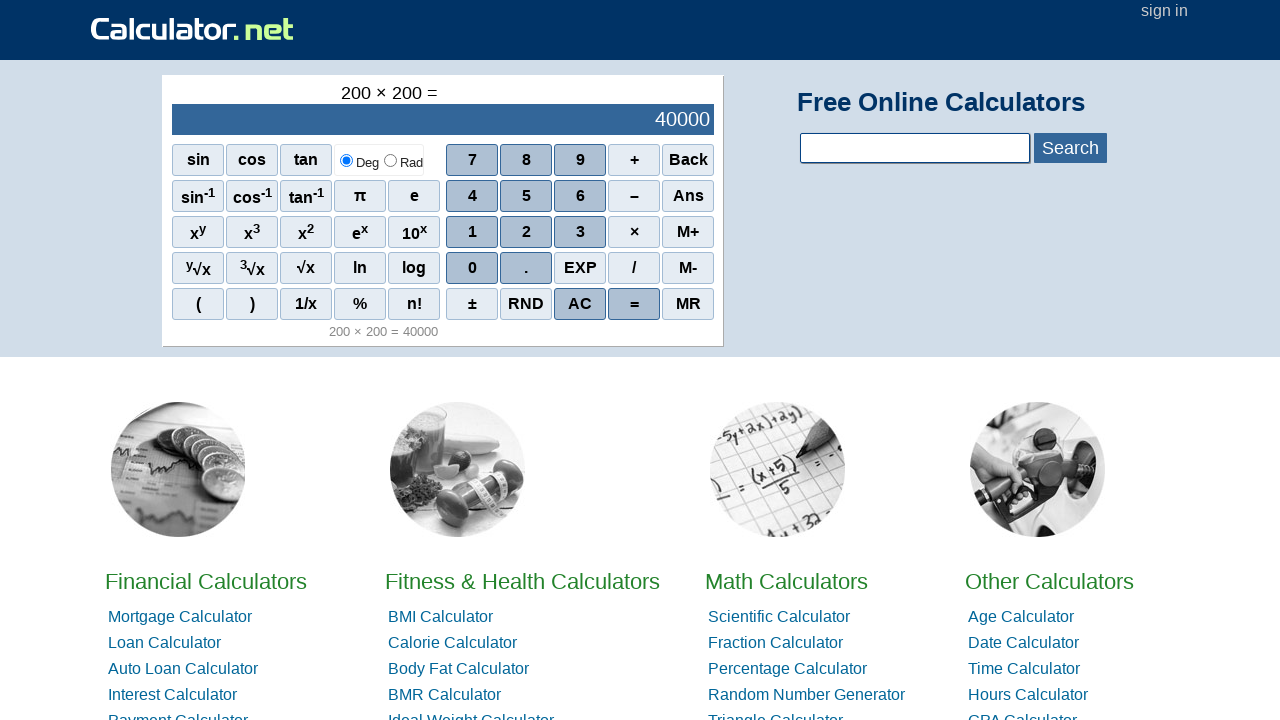

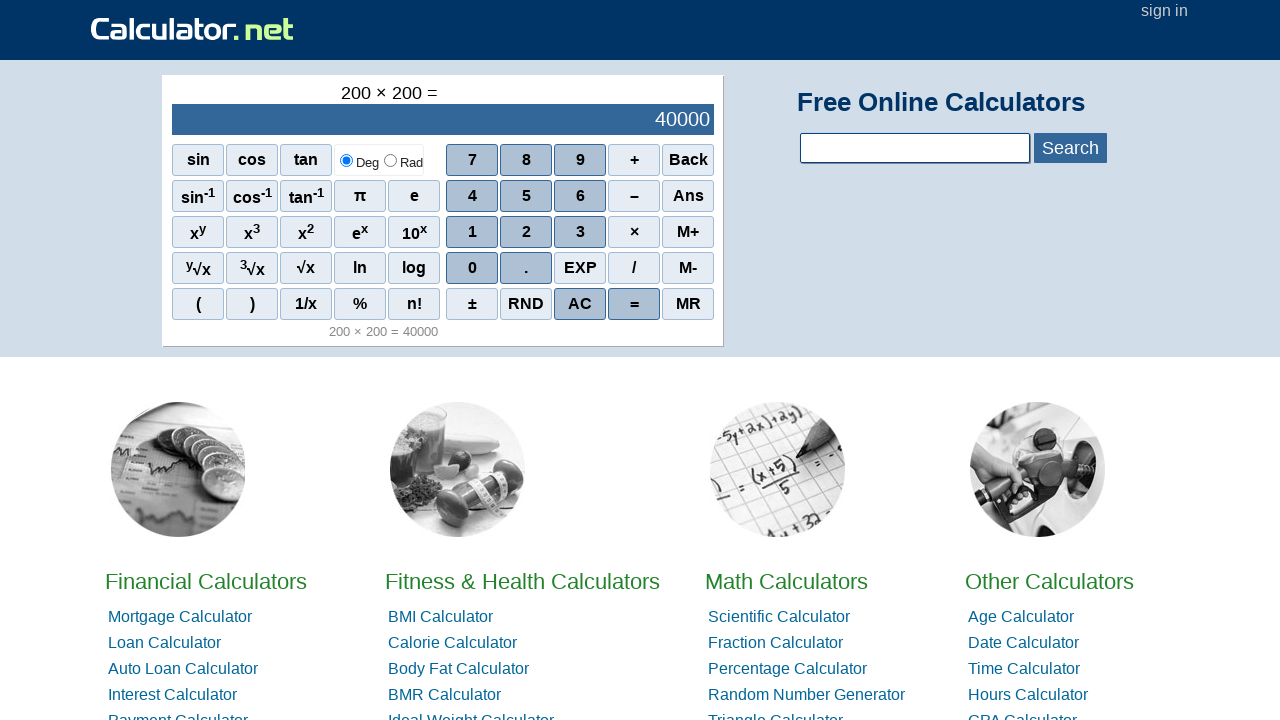